Opens the QA Guru website and maximizes the browser window. A simple smoke test to verify the page loads.

Starting URL: http://qaguru.lv/

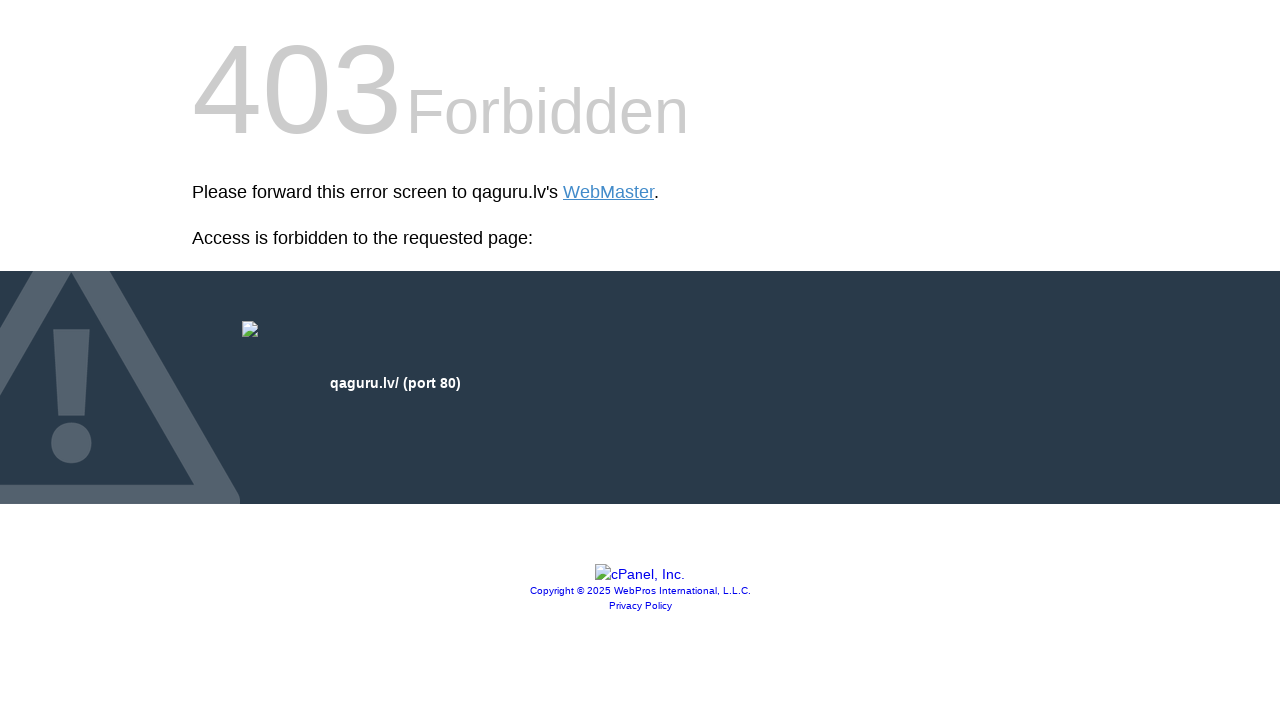

Navigated to QA Guru website at http://qaguru.lv/
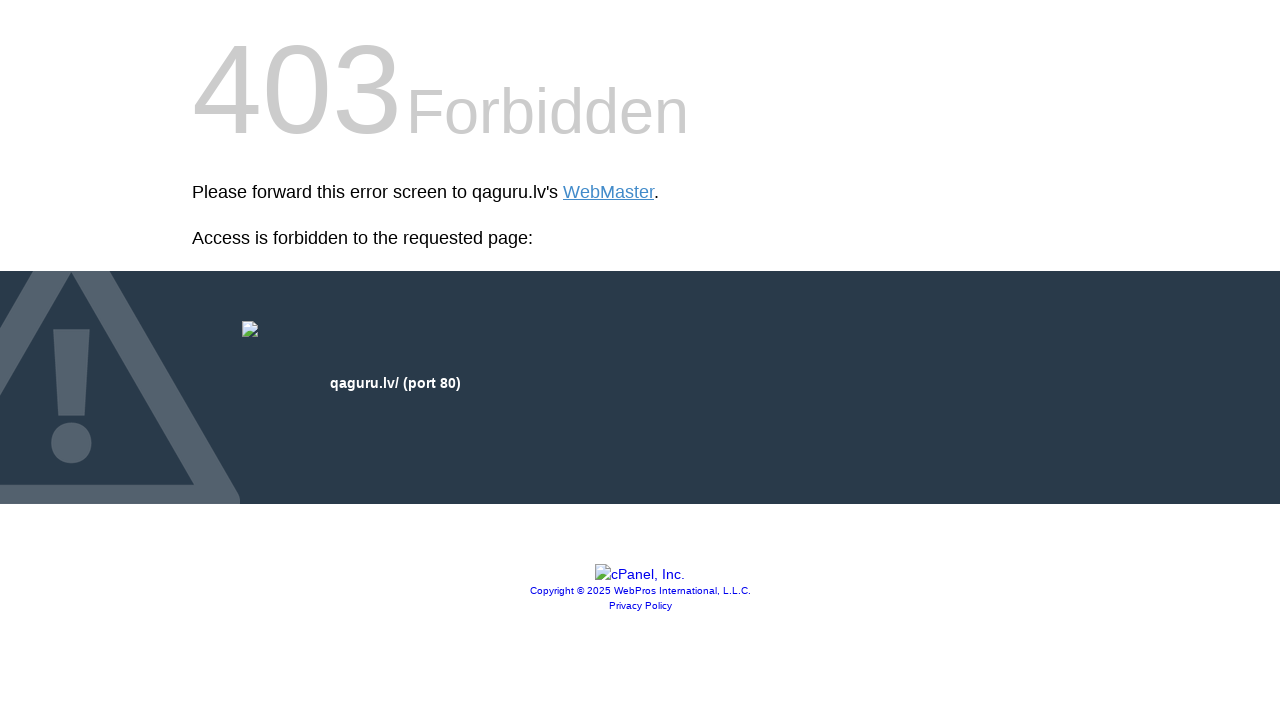

Set browser viewport to 1920x1080 (maximized)
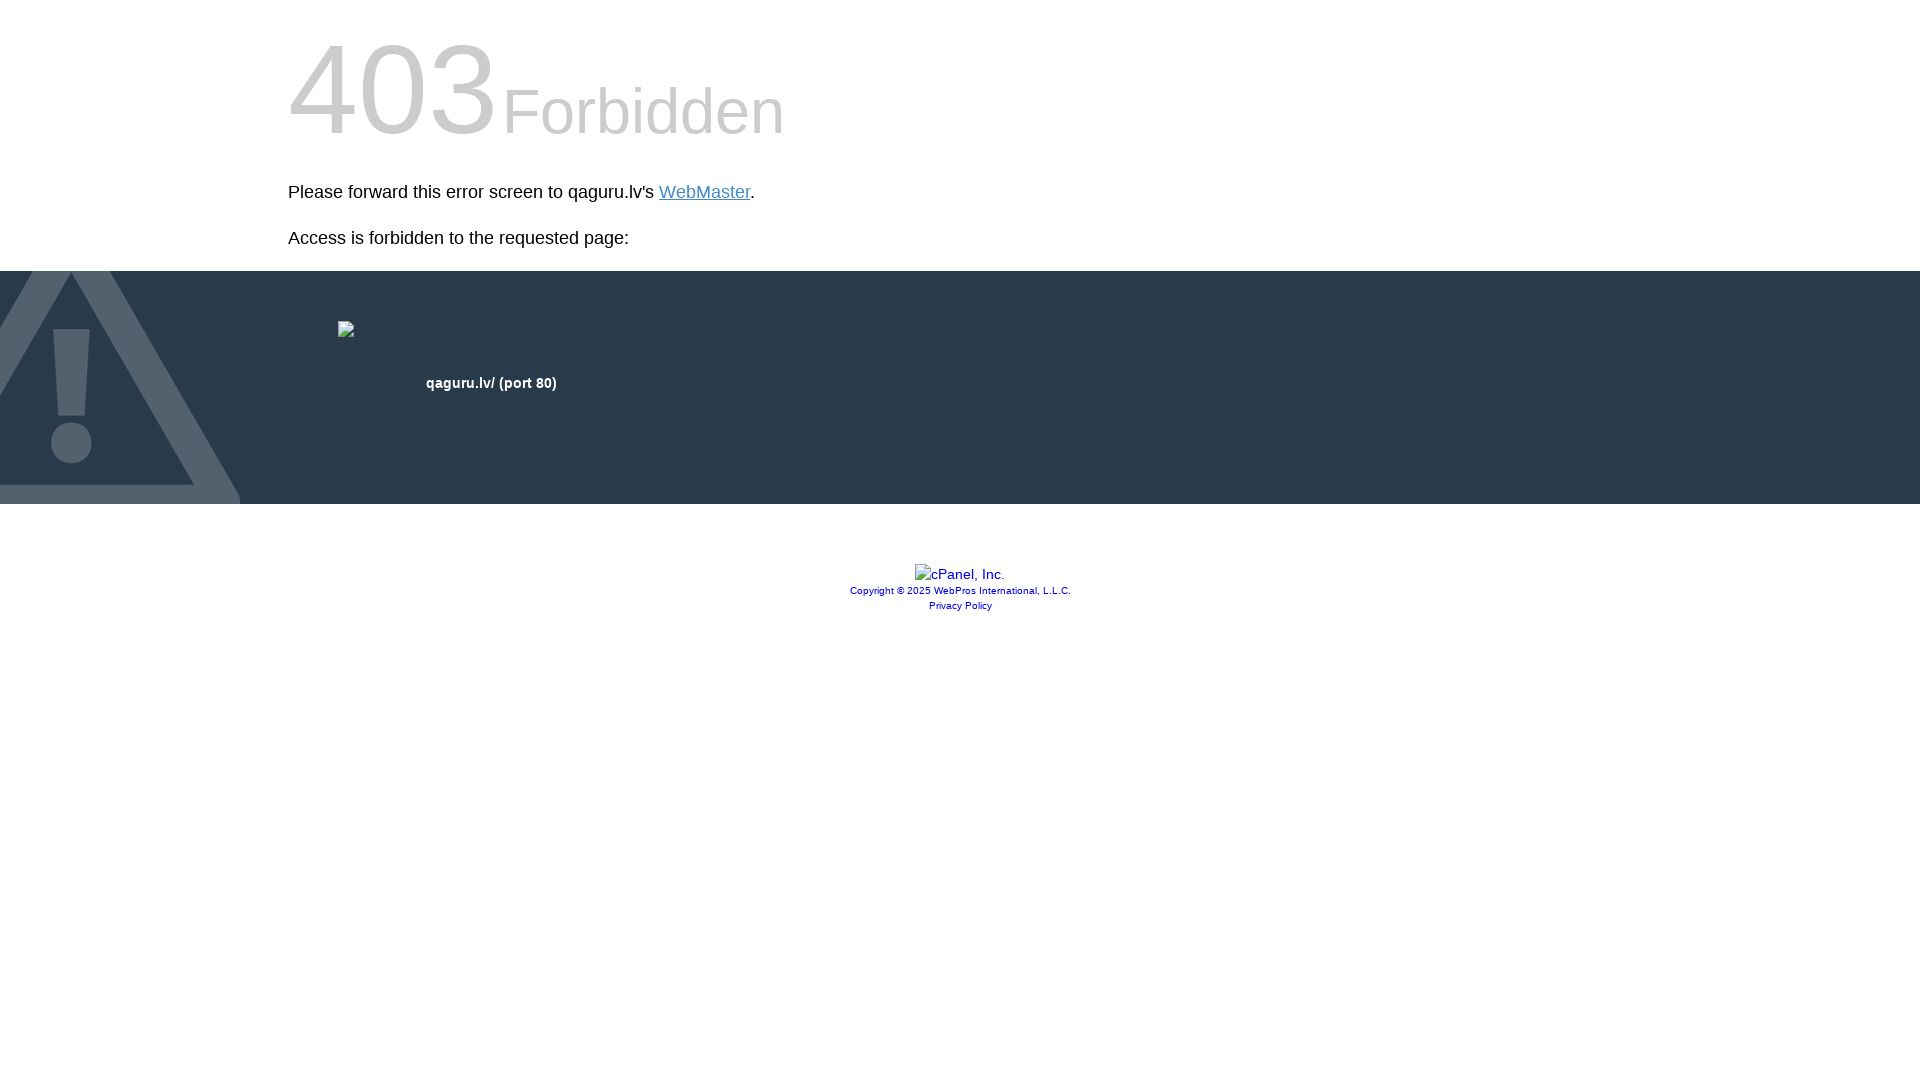

Page fully loaded
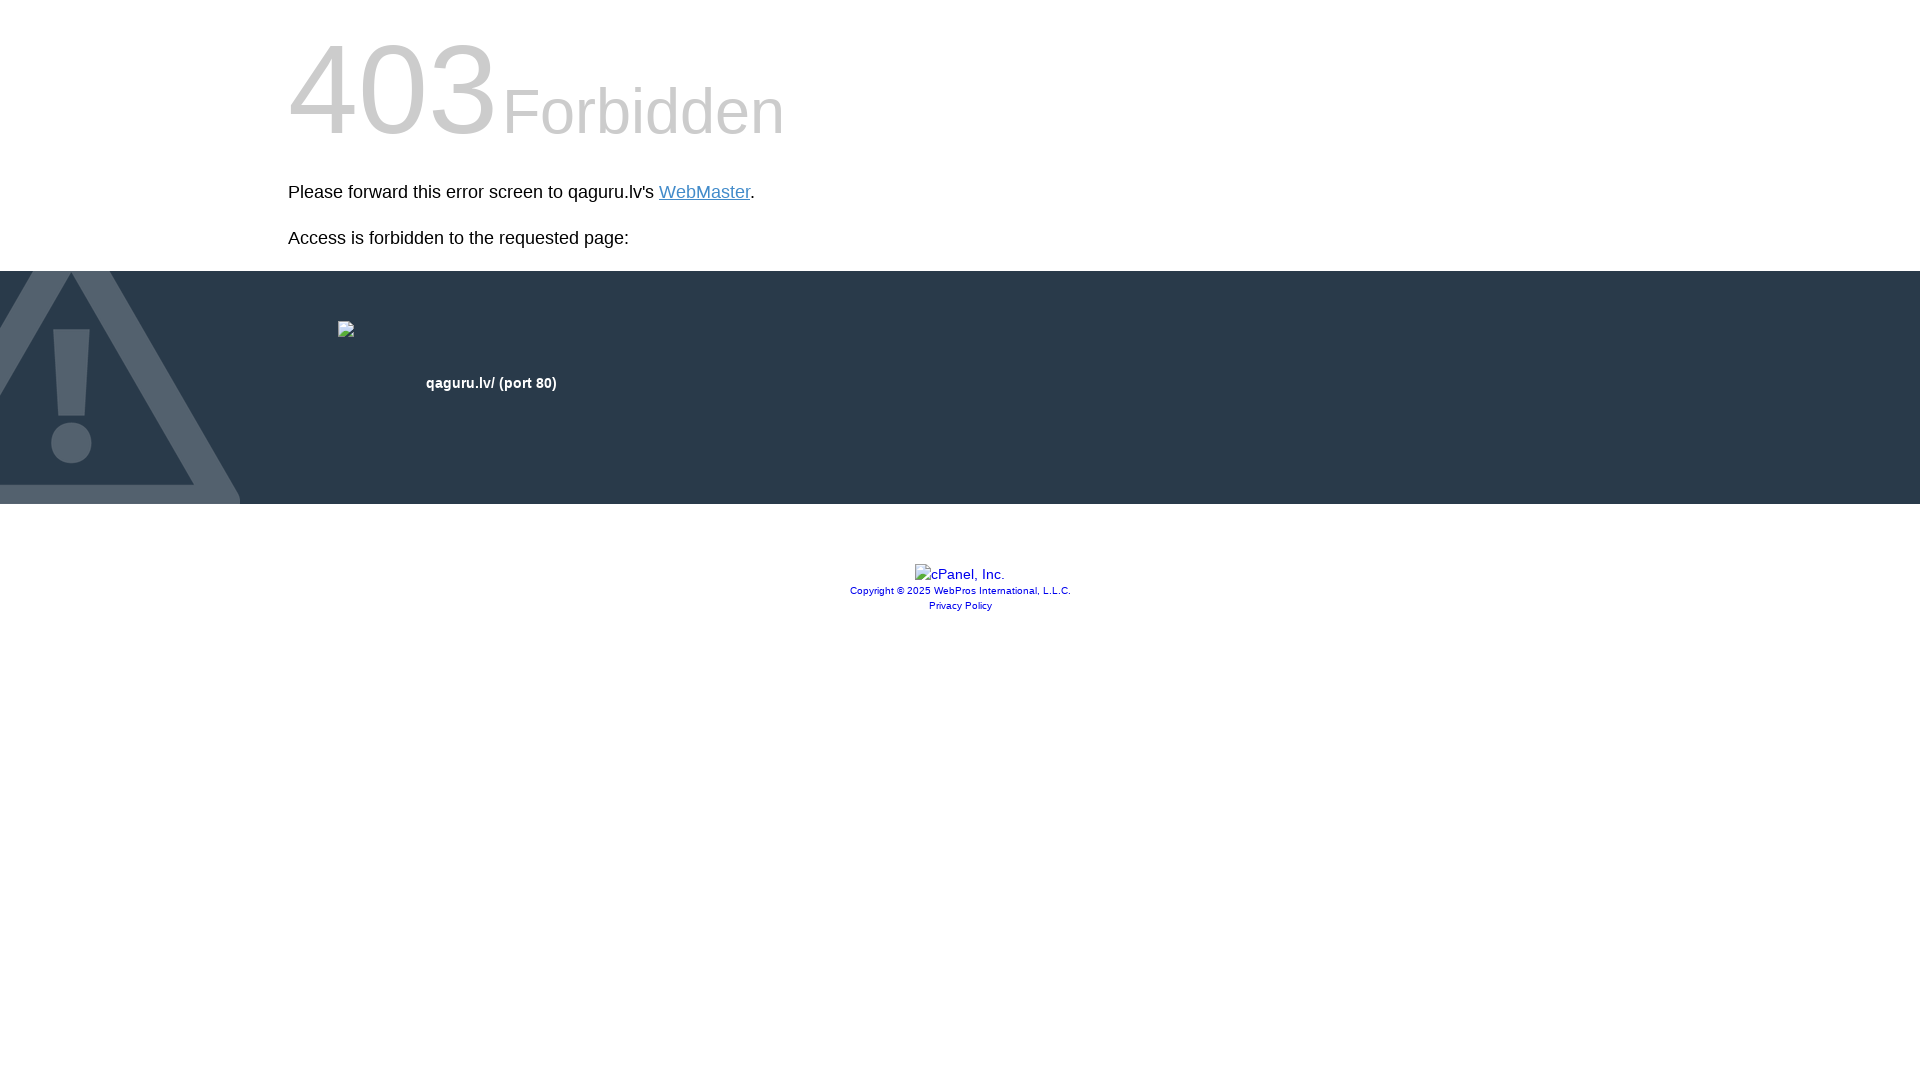

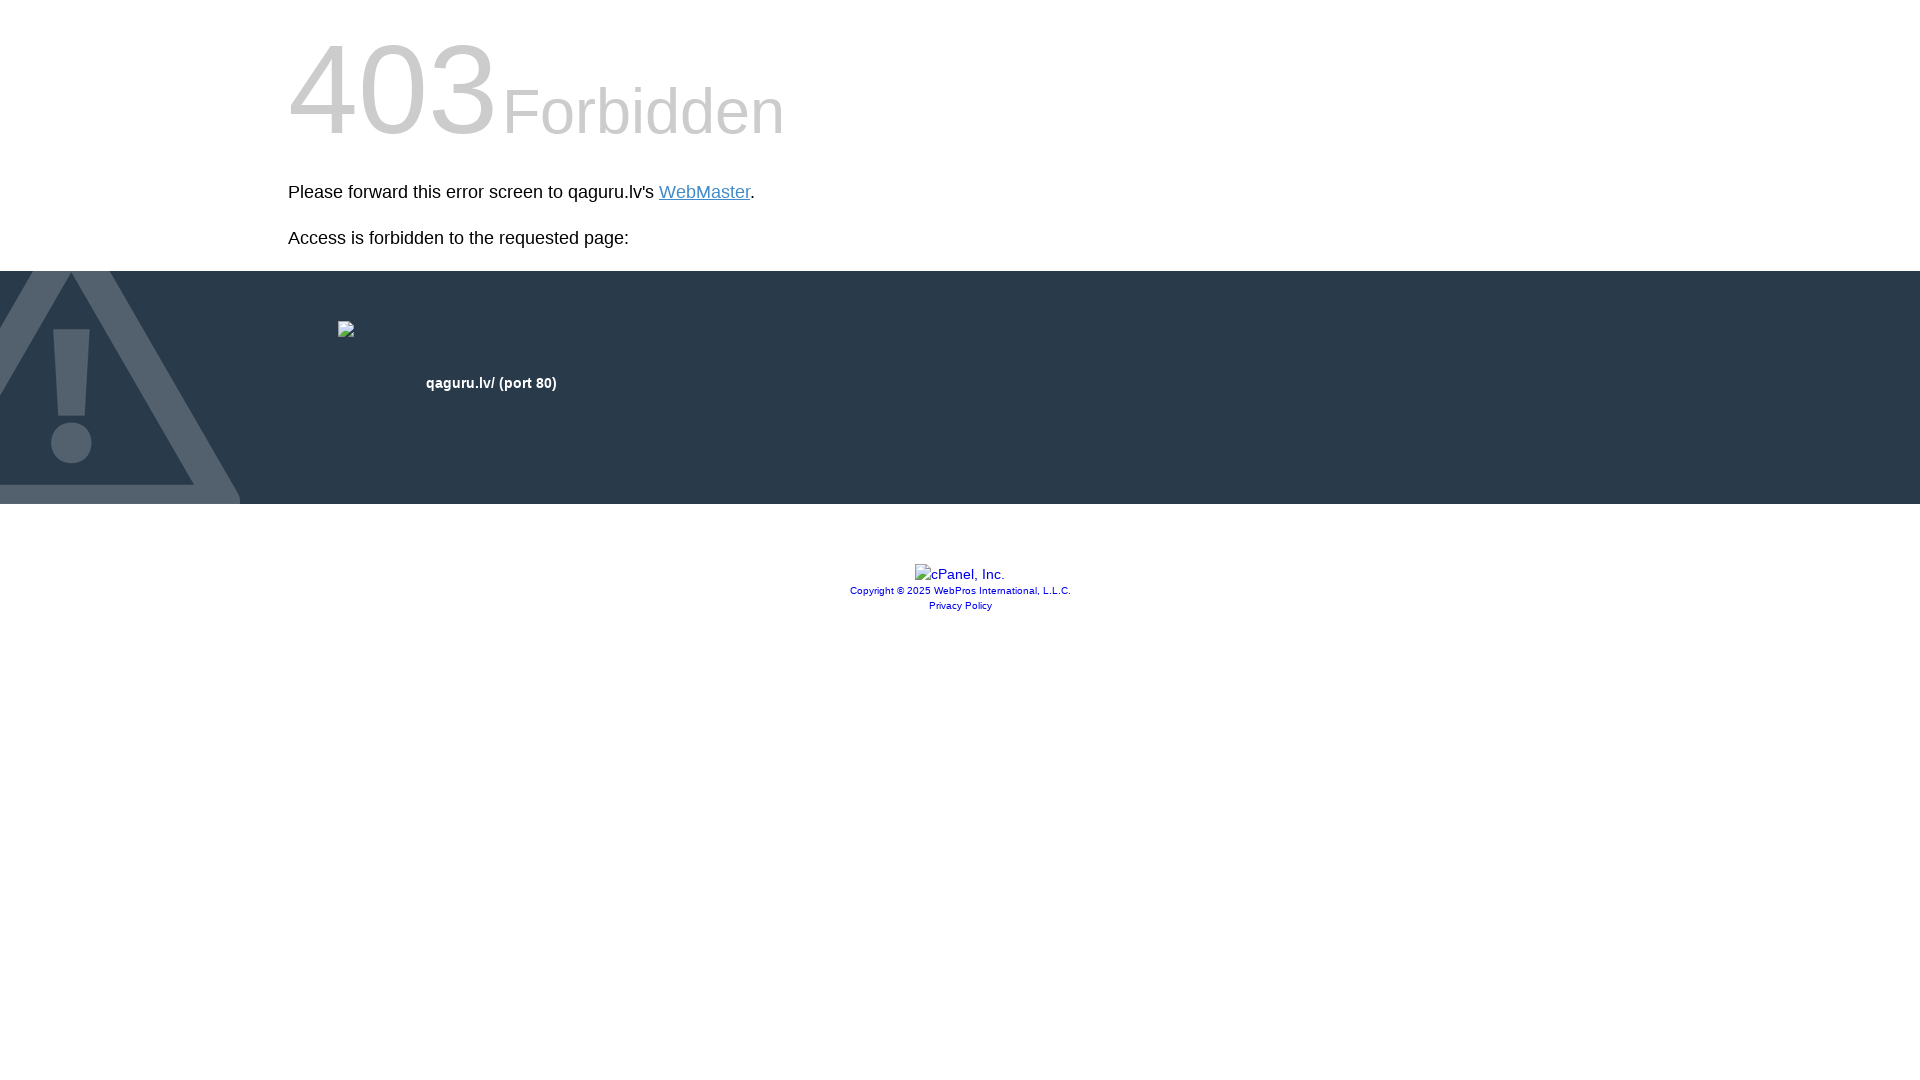